Navigates to a specific Stepik lesson page (lesson 25969, step 8) and waits for it to load.

Starting URL: https://stepik.org/lesson/25969/step/8

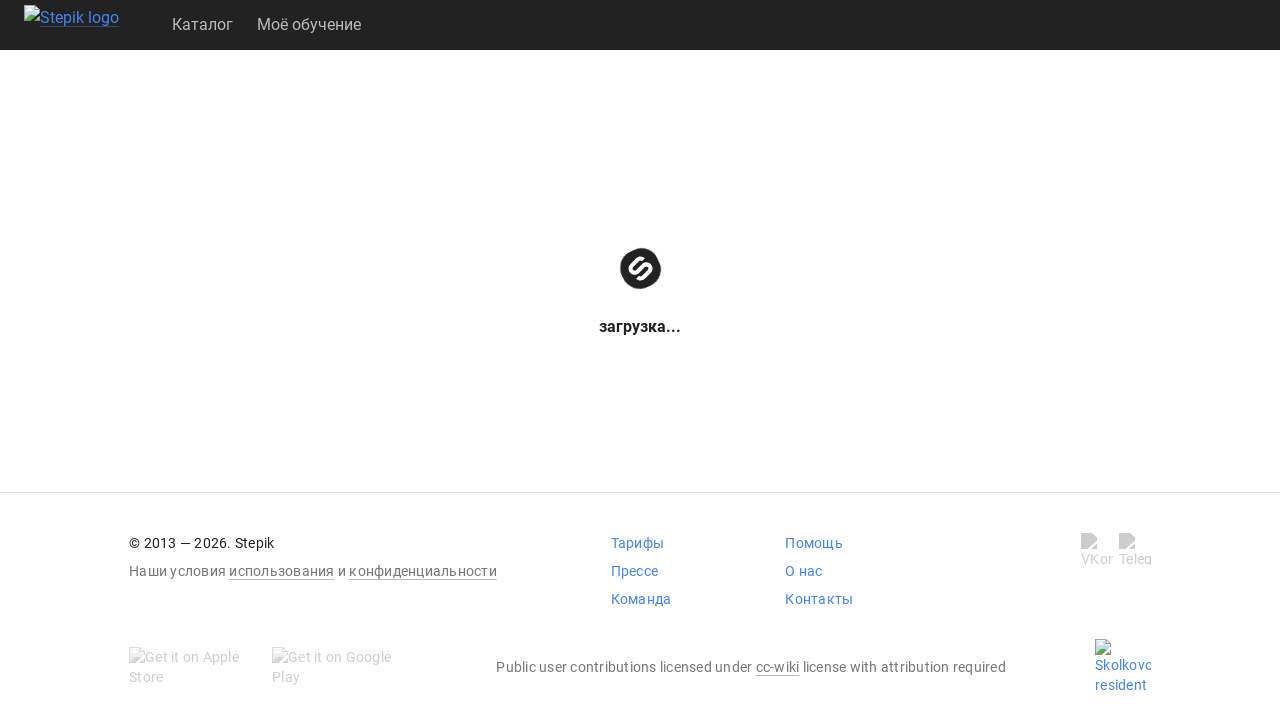

Waited for page DOM content to load
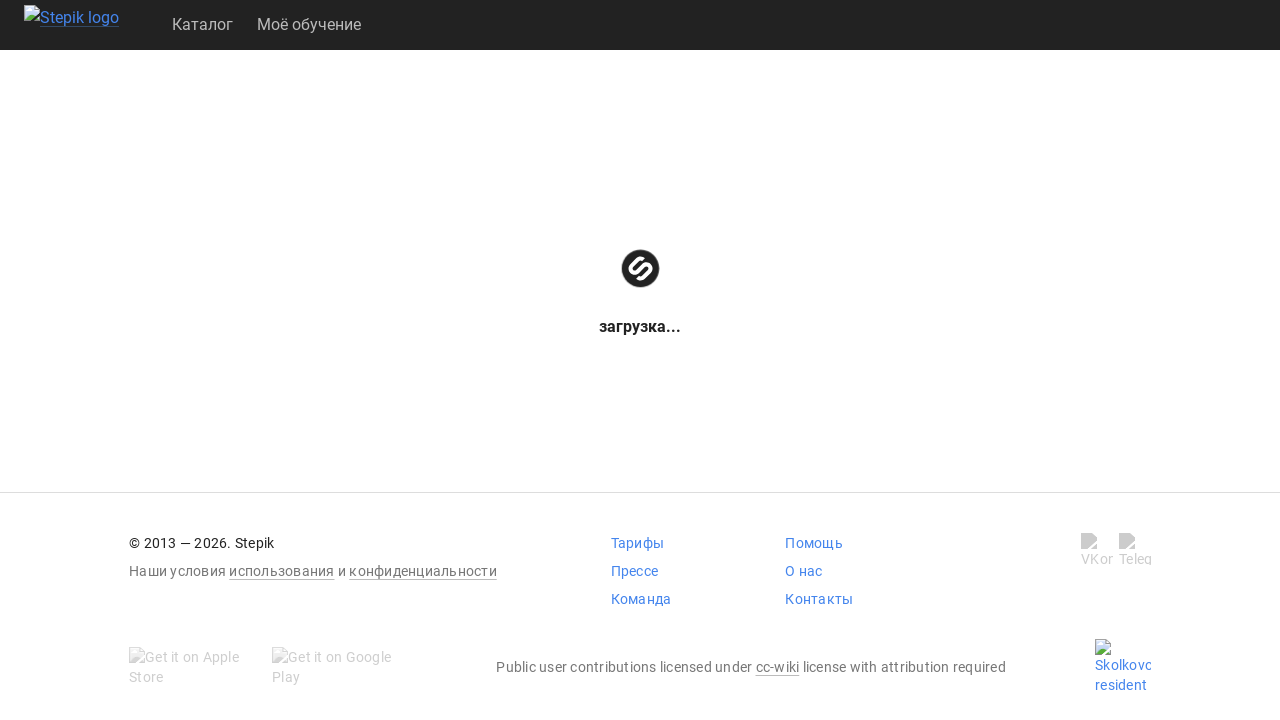

Waited for lesson content to be visible
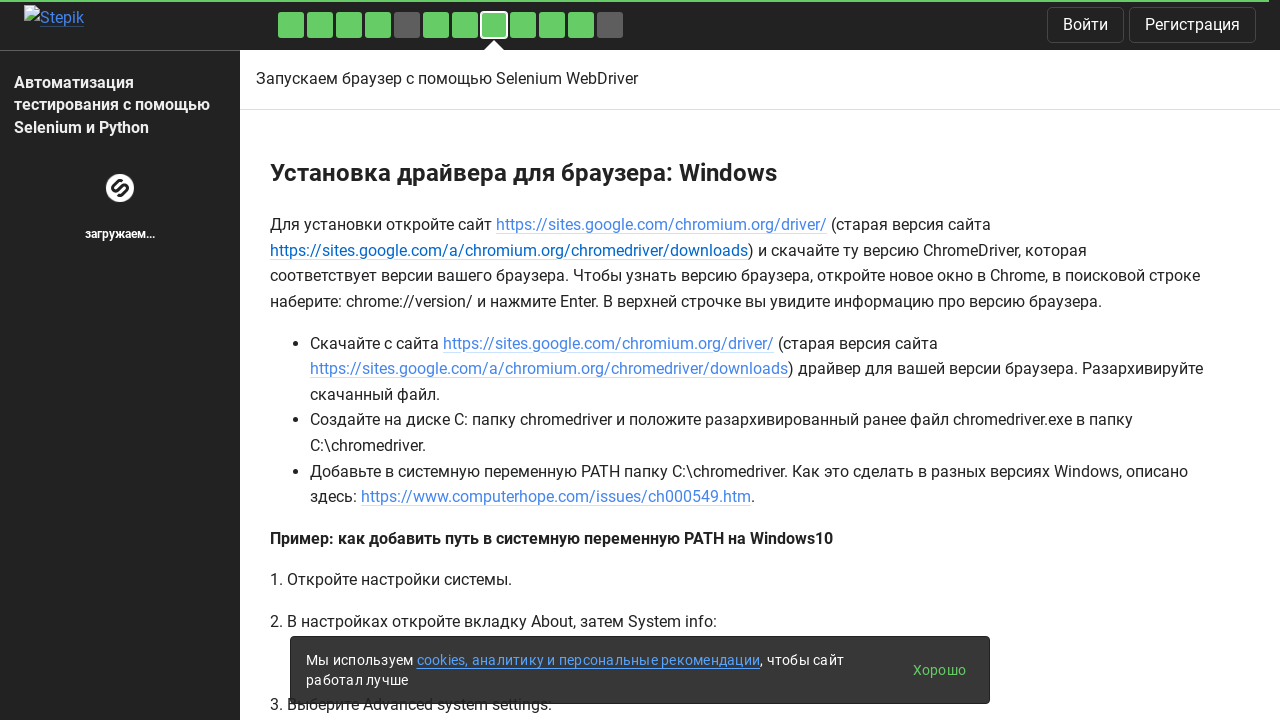

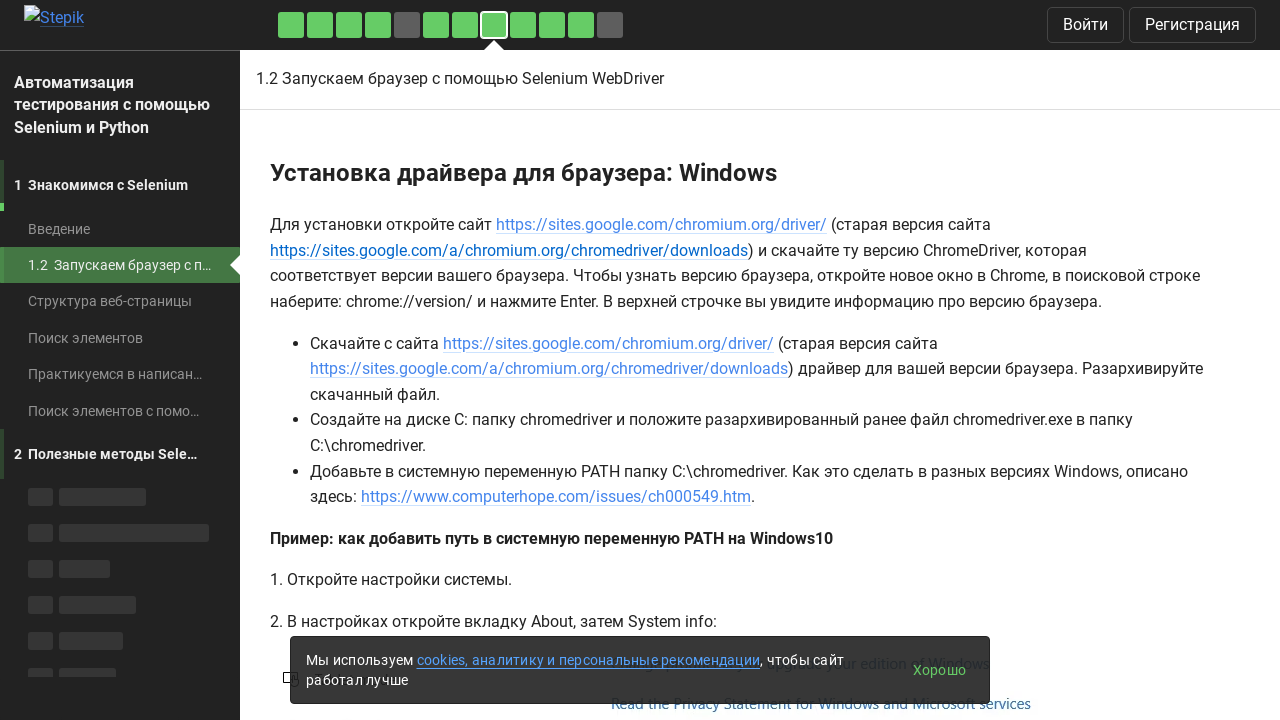